Navigates to an OpenCart page and verifies that navigation menu sections ("My Account" and "Extras") with their links are present on the page.

Starting URL: https://naveenautomationlabs.com/opencart/index.php?route=account/login

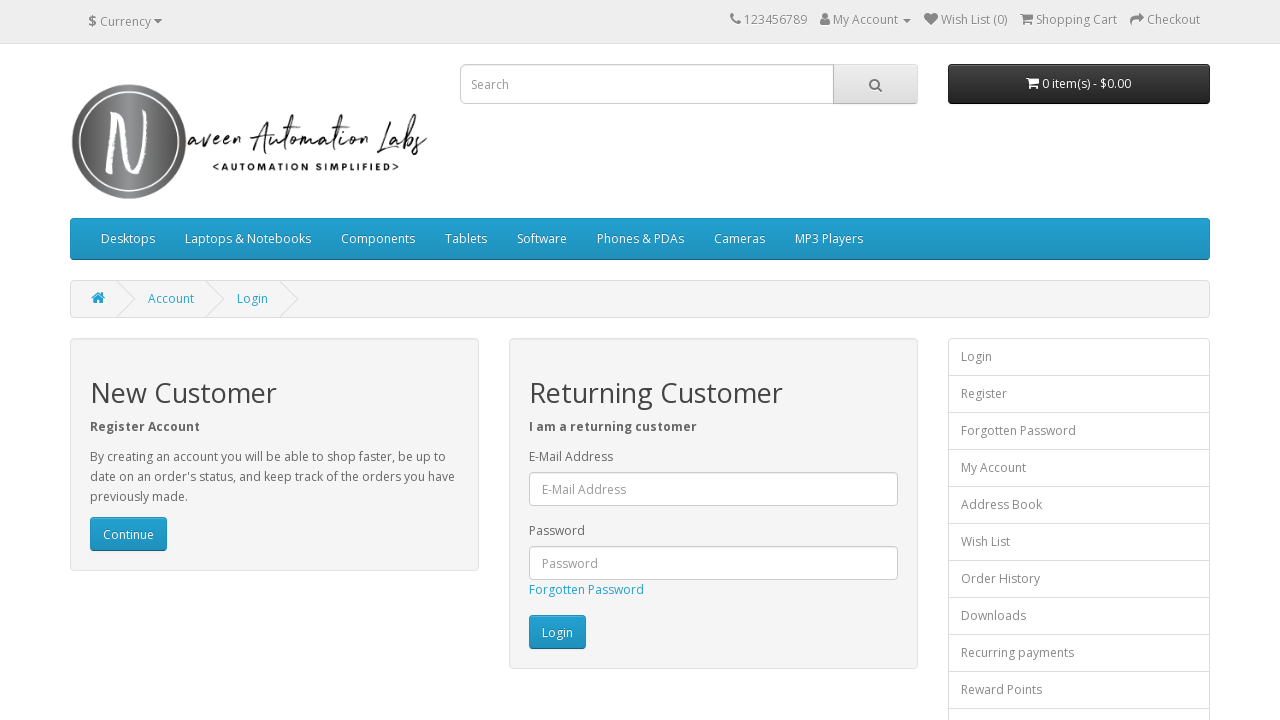

Waited for 'My Account' section links to load
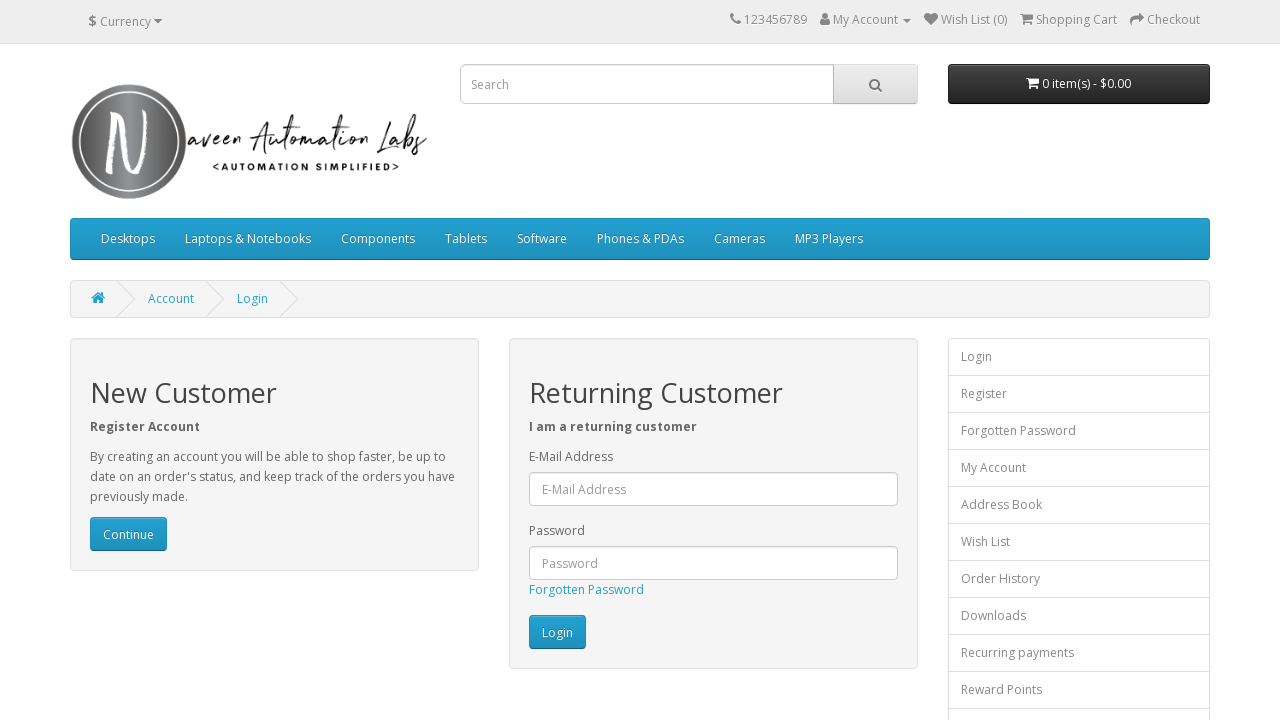

Waited for 'Extras' section links to load
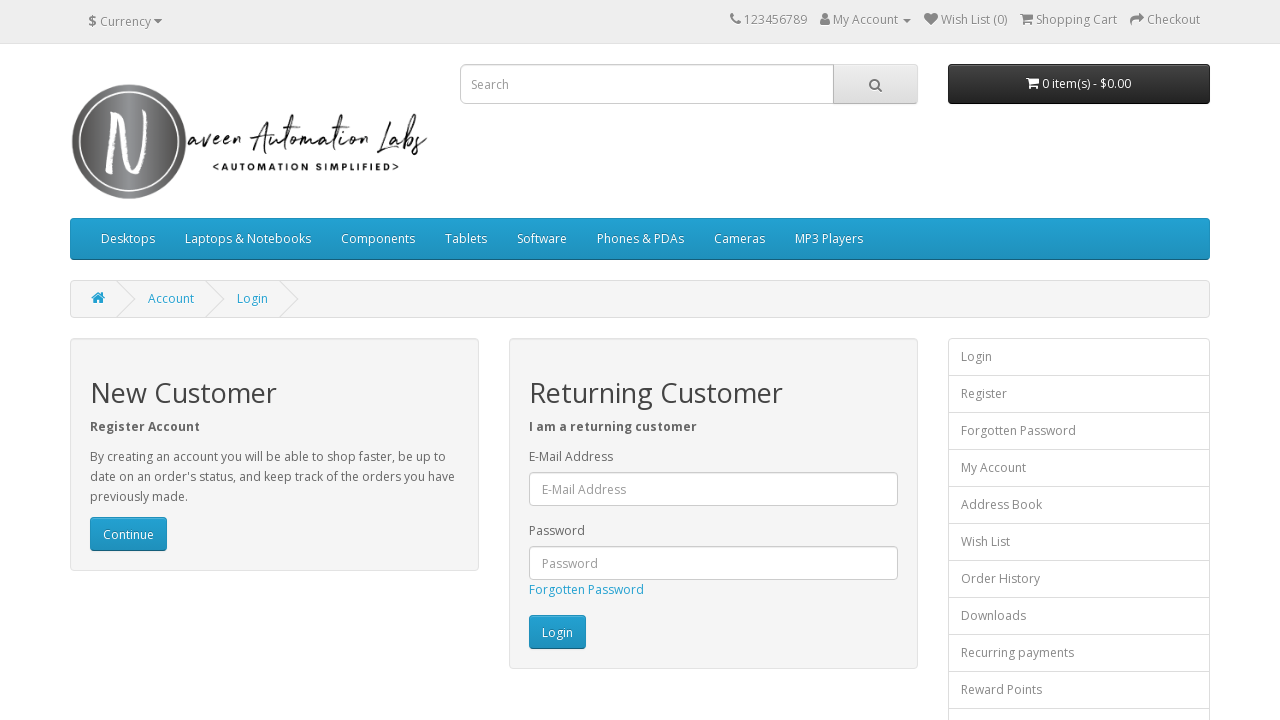

Clicked the first link under 'My Account' section at (980, 548) on xpath=//h5[text()='My Account']//following-sibling::ul/li//a >> nth=0
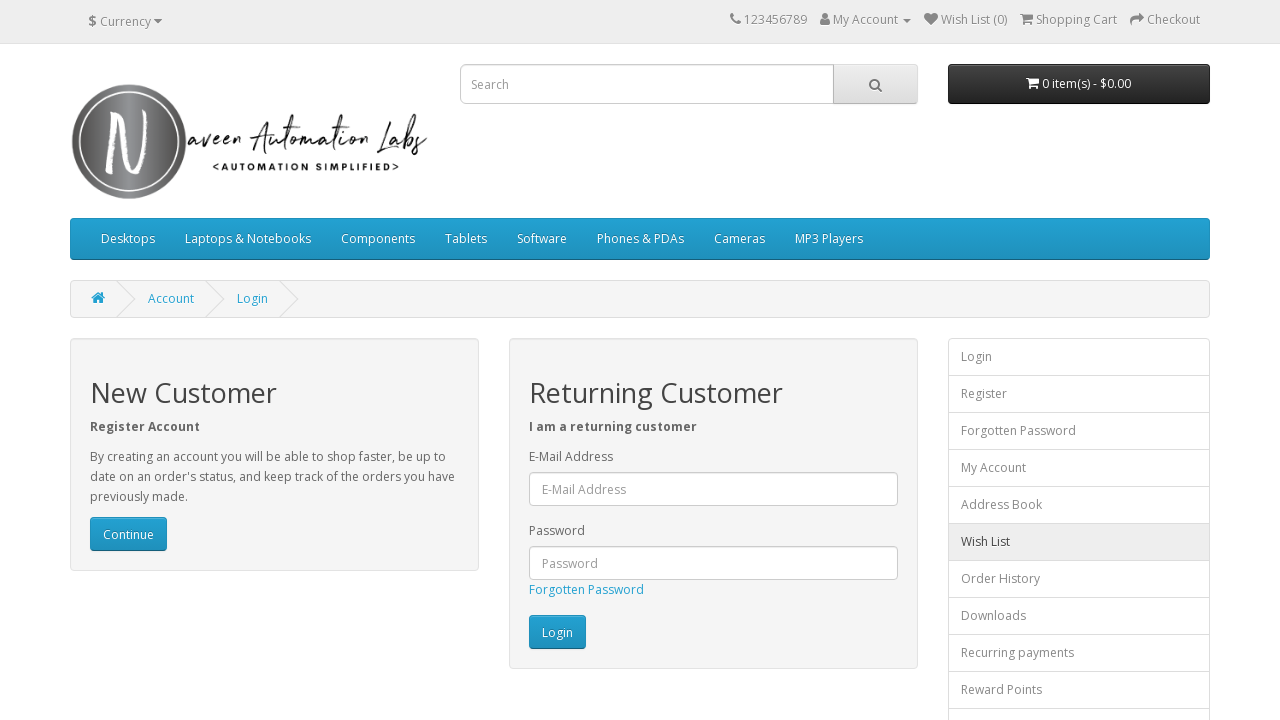

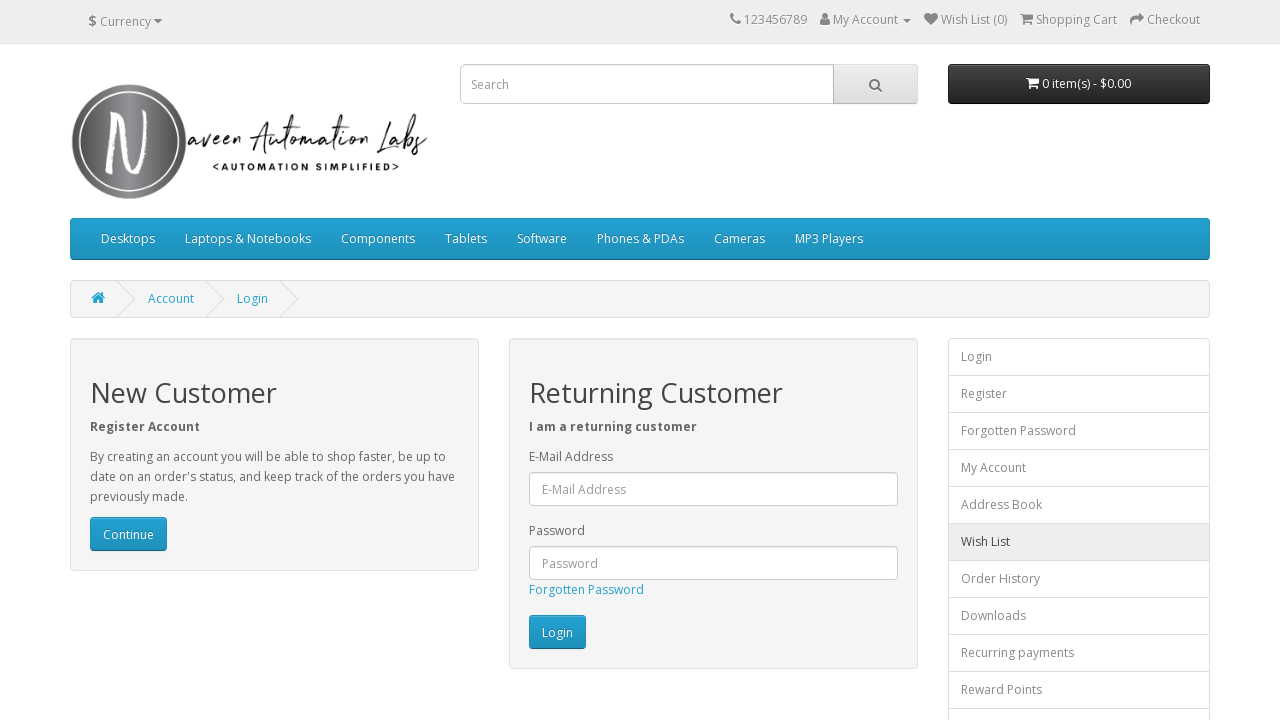